Tests the "Forgot your password?" link on the VyTrack login page, verifying that it navigates to the correct forgot password page with expected title and URL

Starting URL: https://qa3.vytrack.com

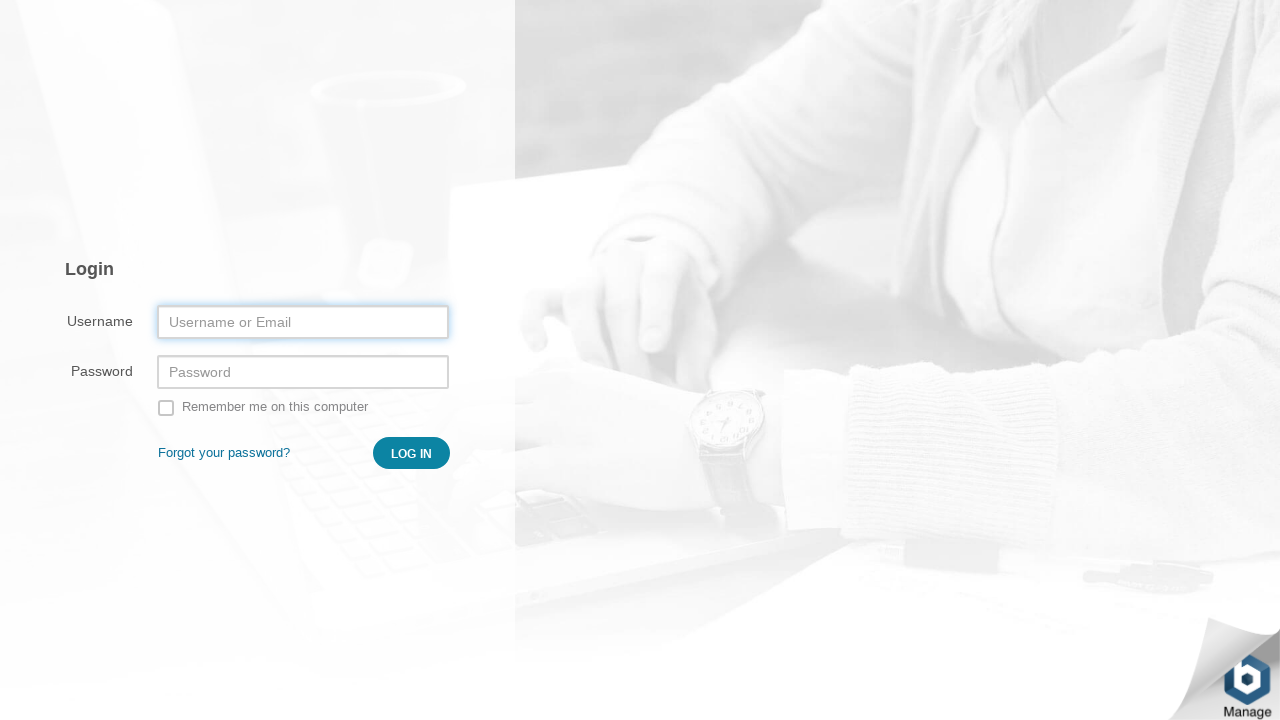

Clicked on 'Forgot your password?' link at (224, 453) on xpath=//a[.='Forgot your password?']
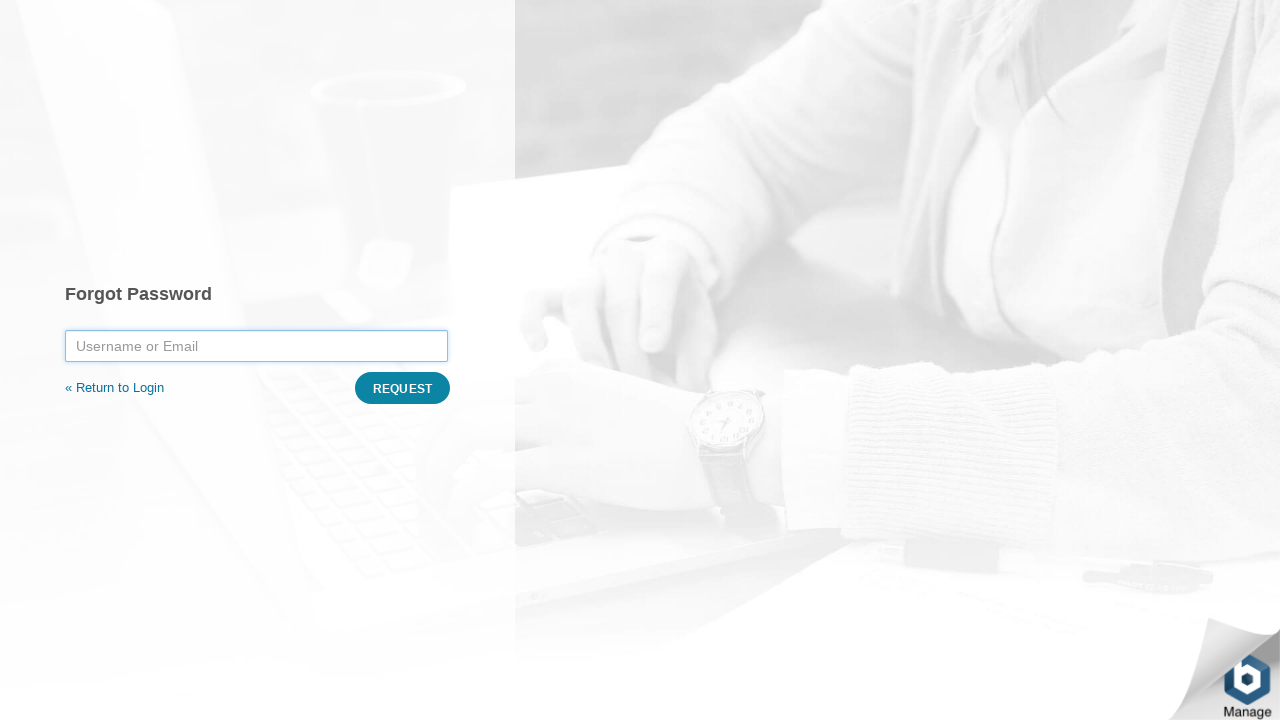

Verified page title is 'Forgot Password'
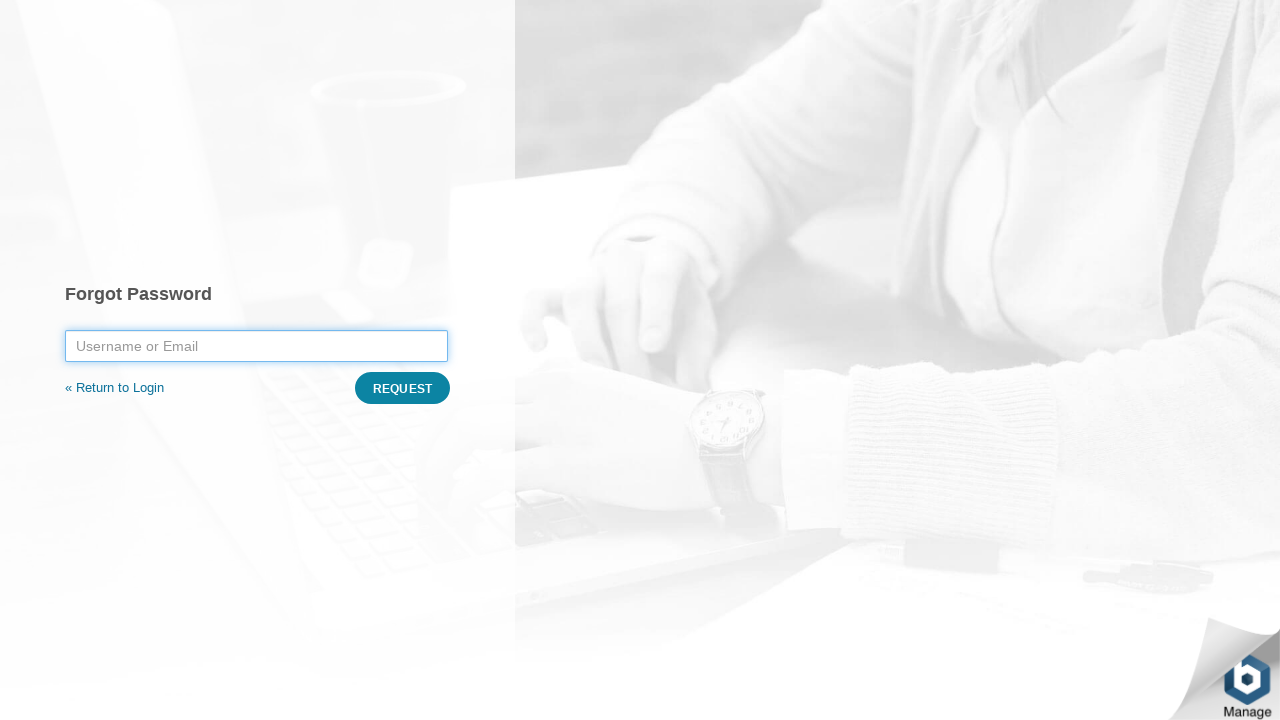

Verified URL is https://qa3.vytrack.com/user/reset-request
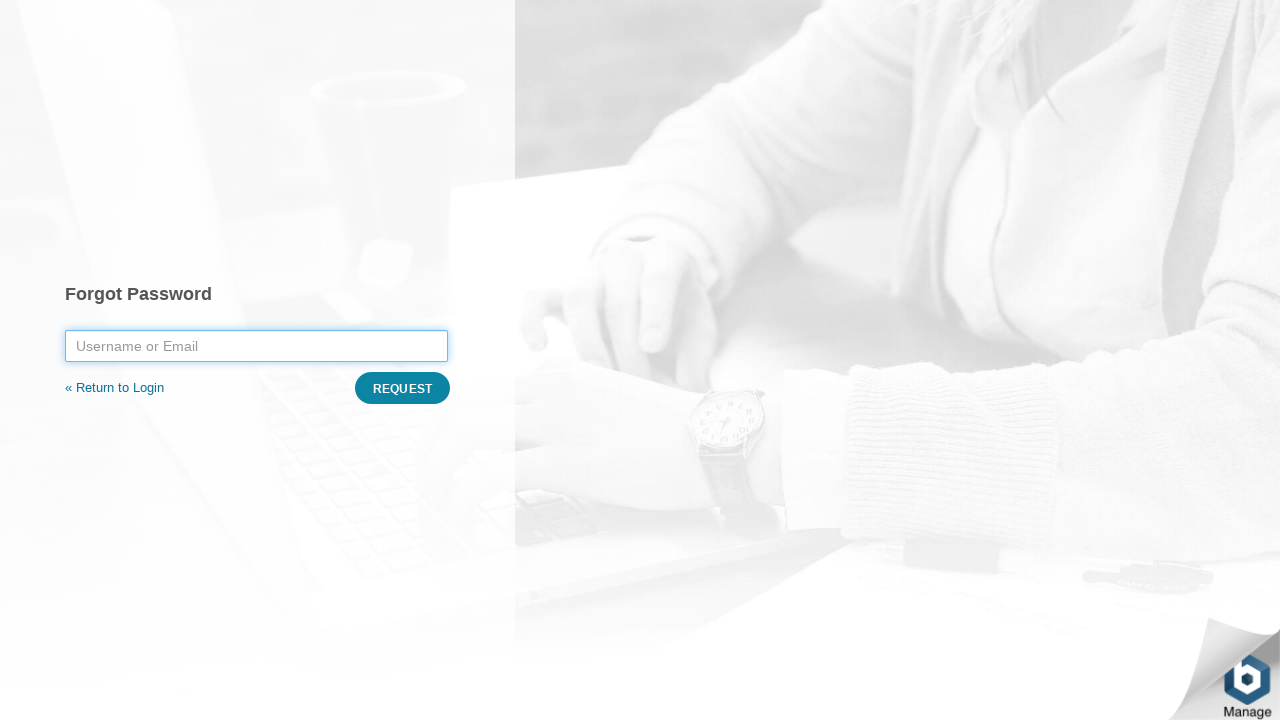

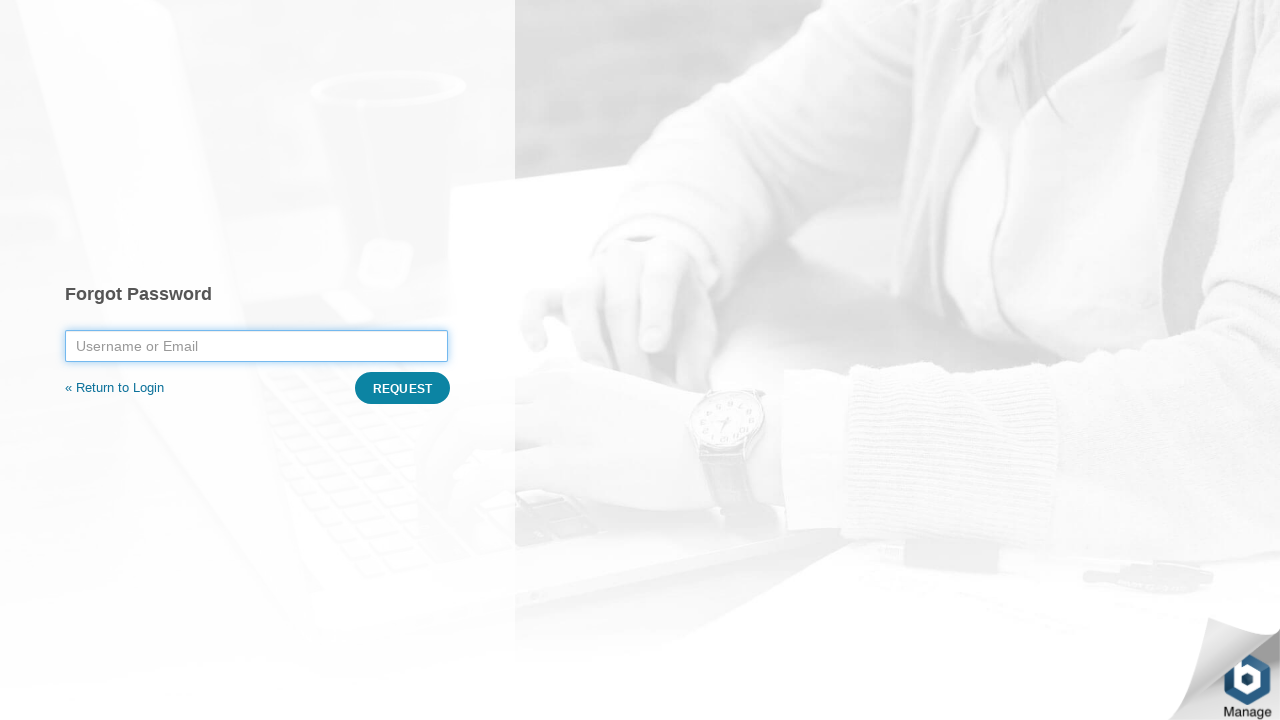